Tests window handle functionality by clicking a link that opens a new window, switching between windows, and verifying page titles and text content.

Starting URL: https://the-internet.herokuapp.com/windows

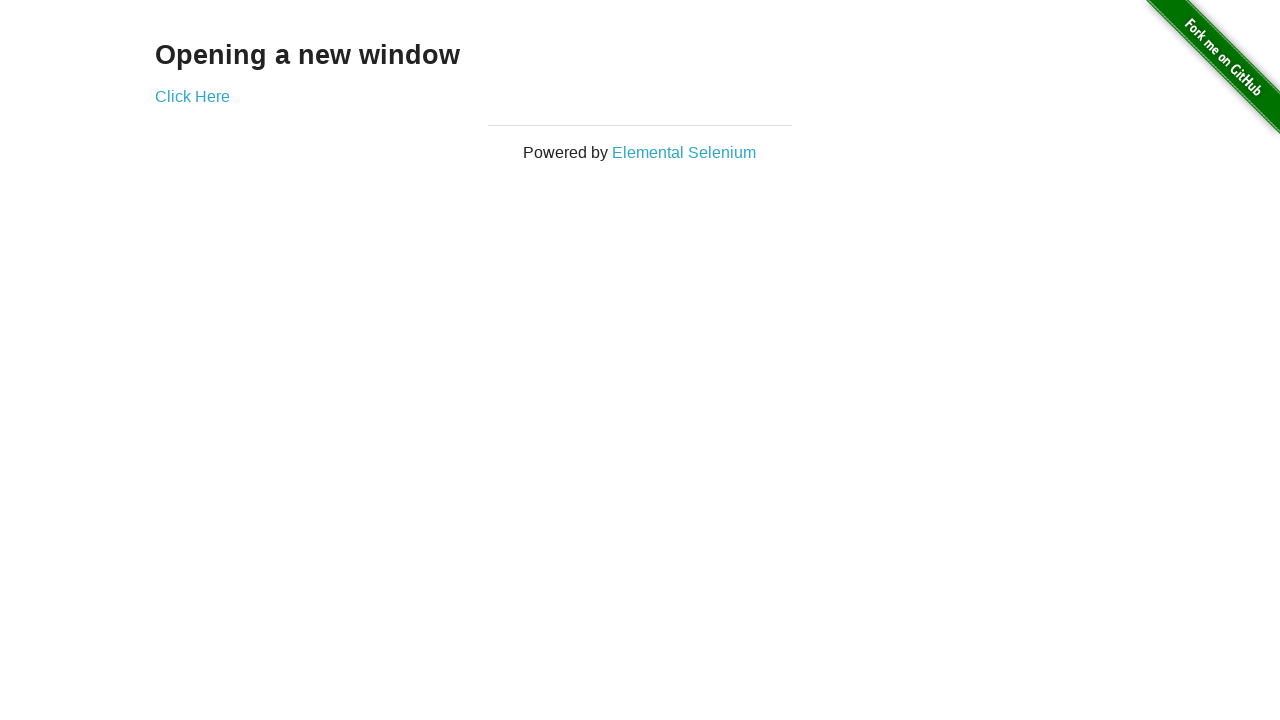

Verified heading text is 'Opening a new window'
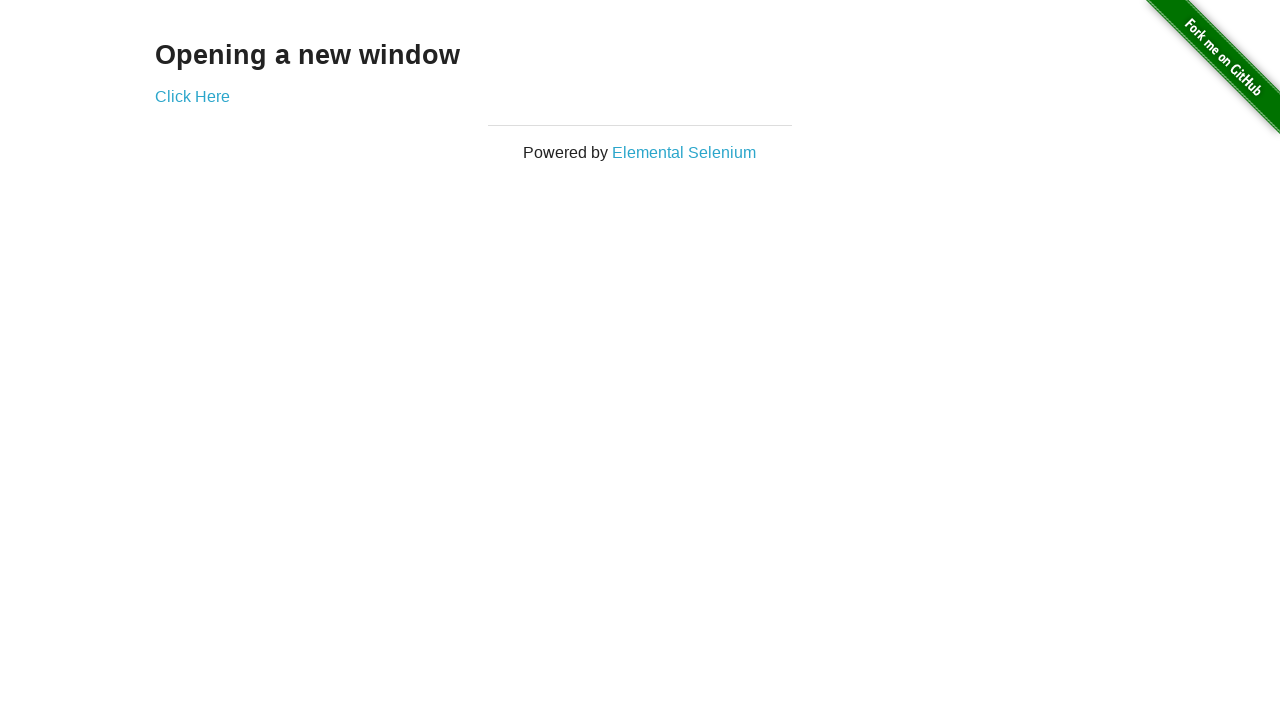

Verified first page title is 'The Internet'
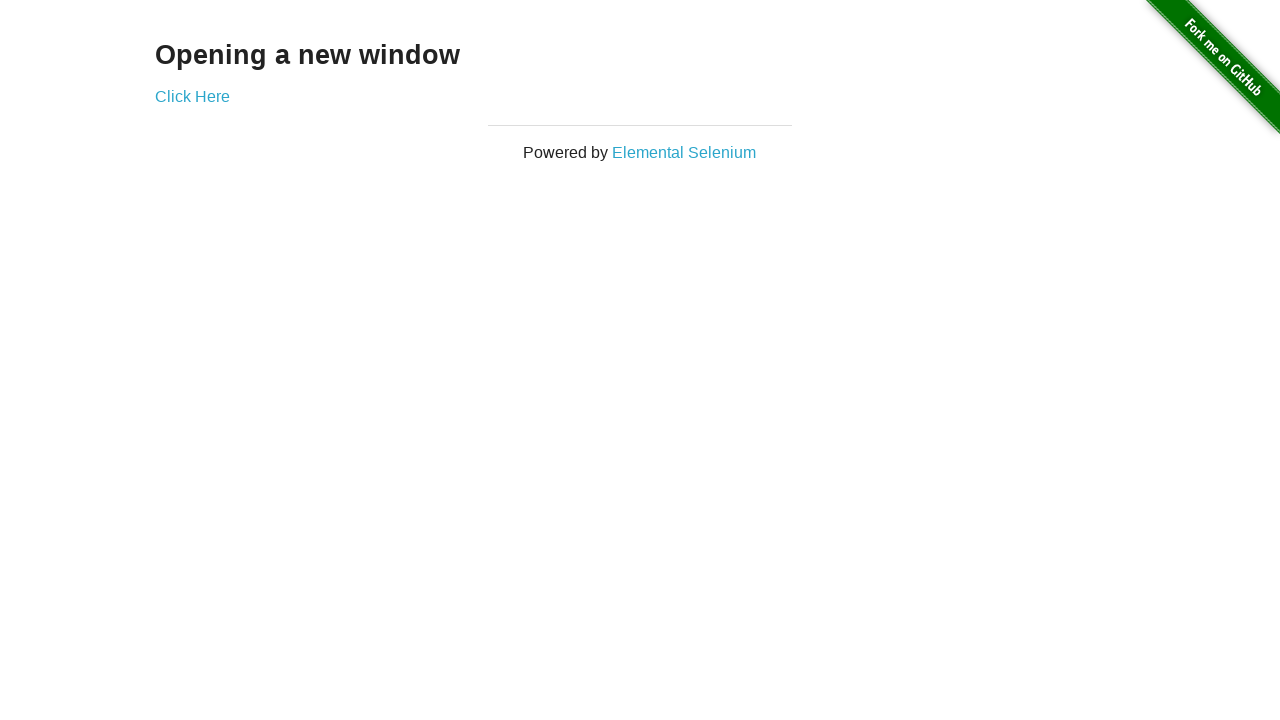

Clicked 'Click Here' link to open new window at (192, 96) on (//a)[2]
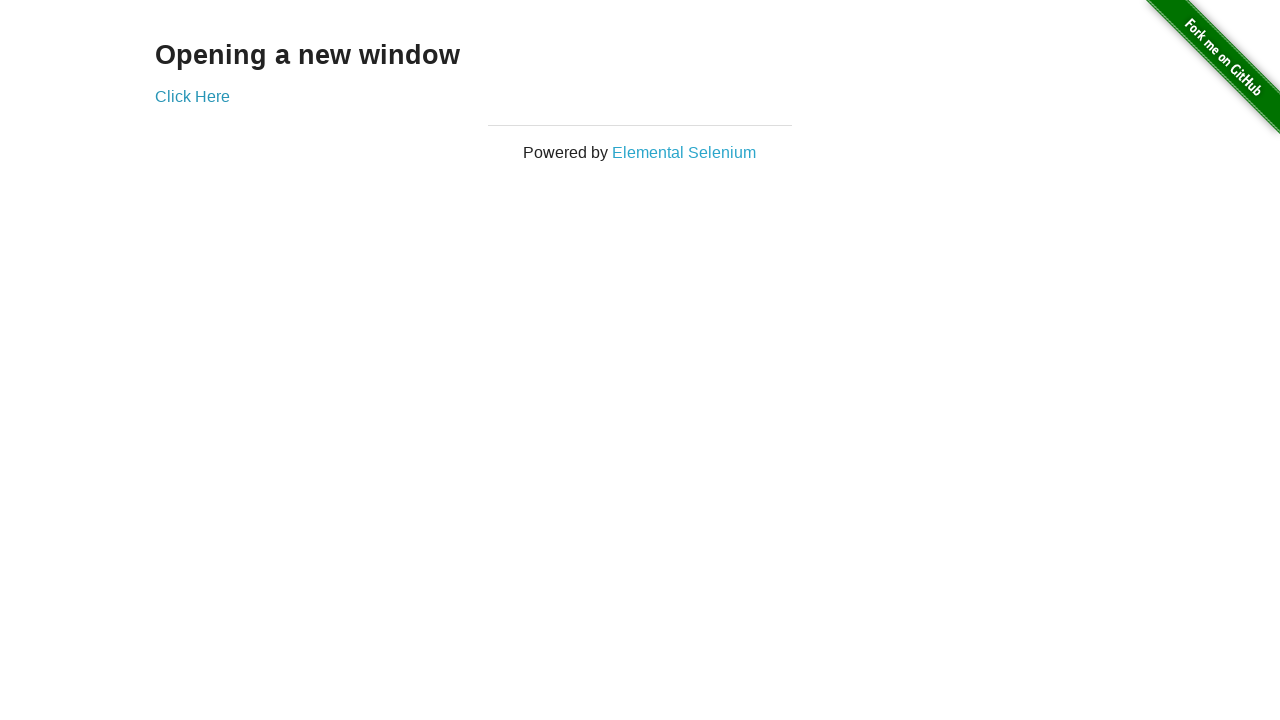

New window loaded and ready
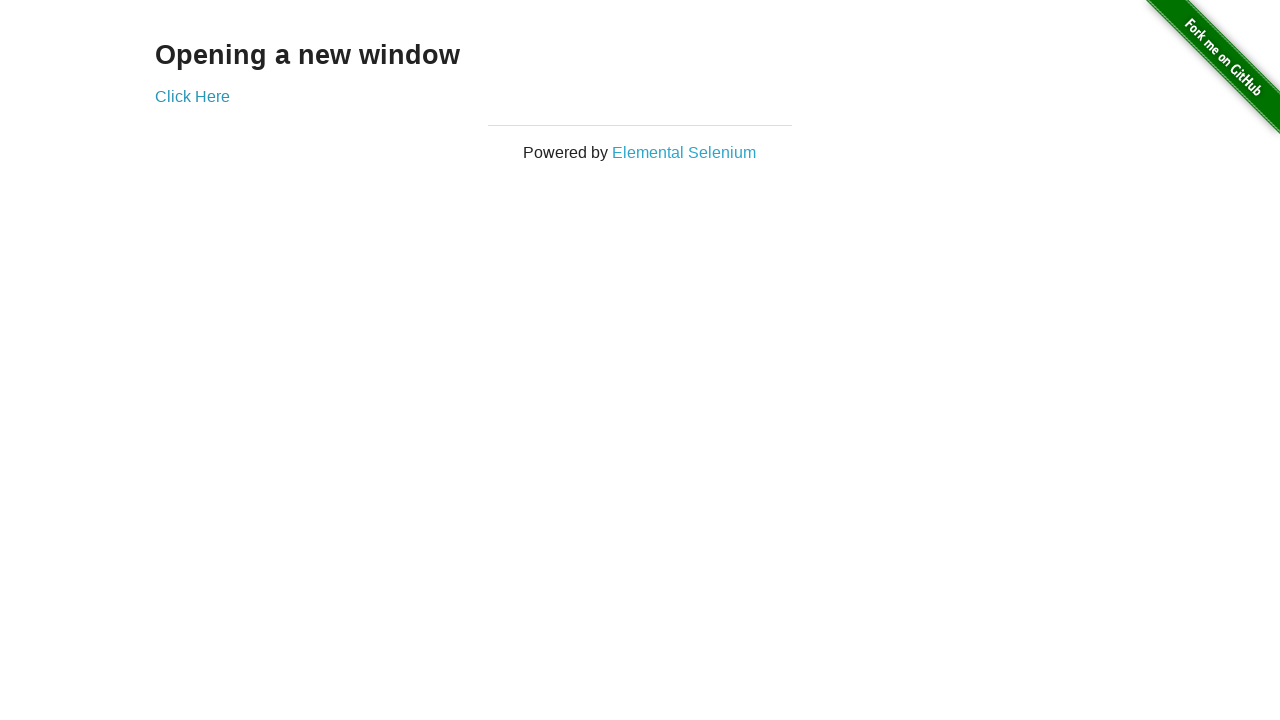

Verified new window title is 'New Window'
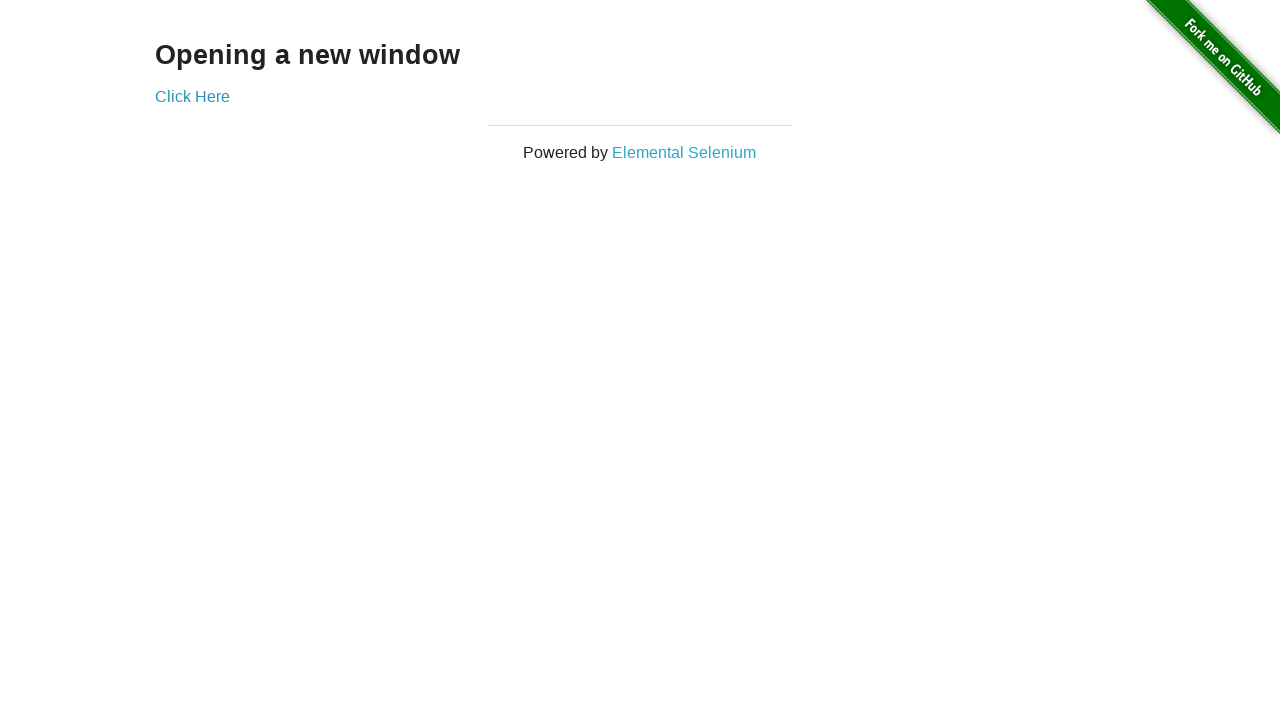

Switched back to first page
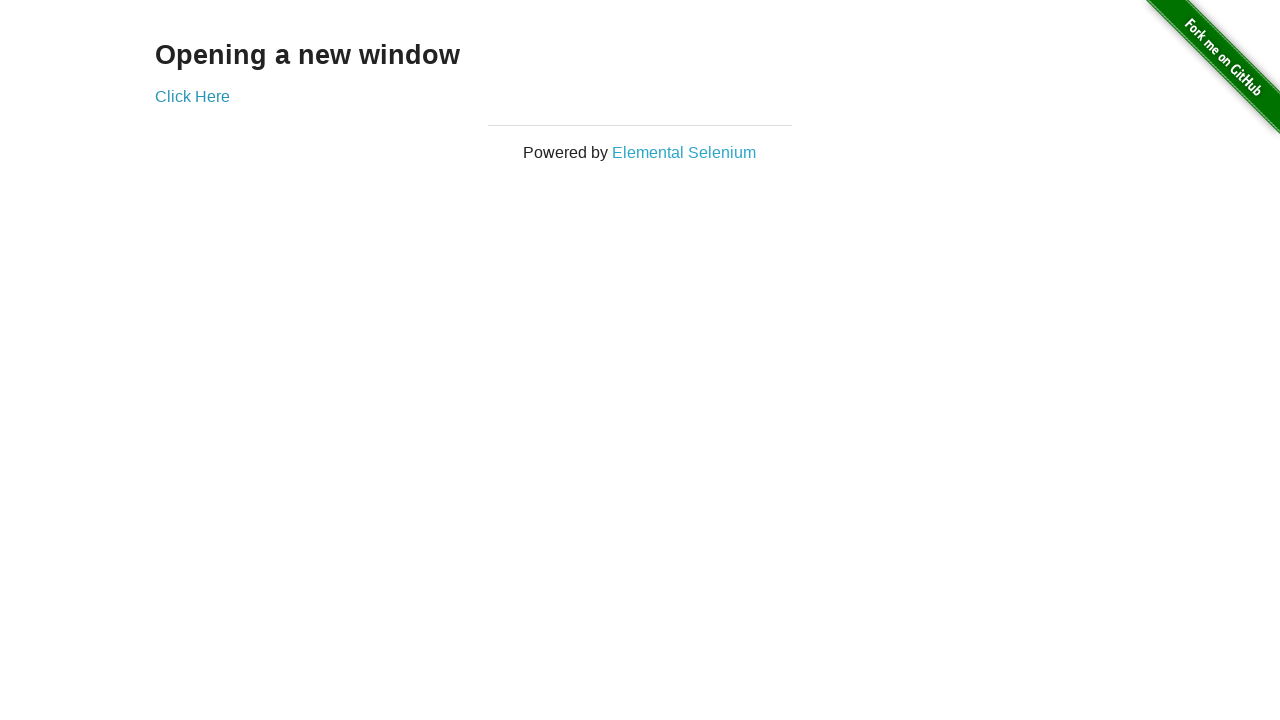

Verified first page title is still 'The Internet'
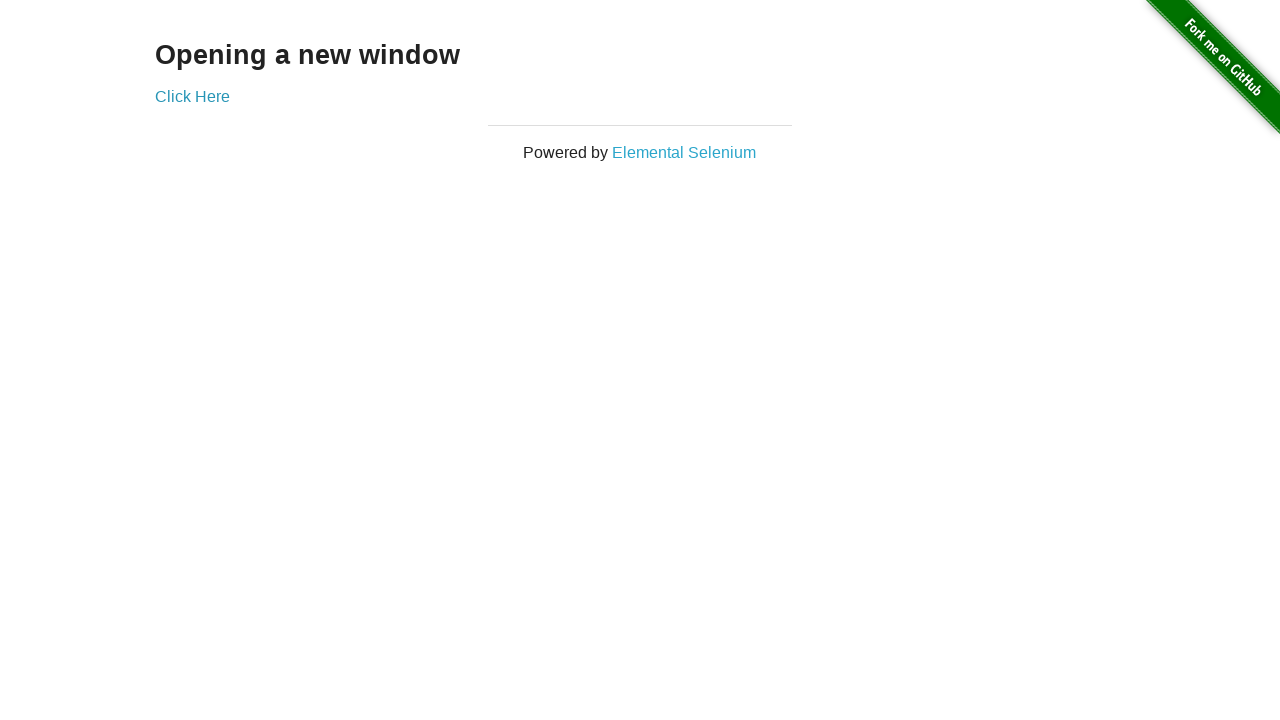

Switched to second page again
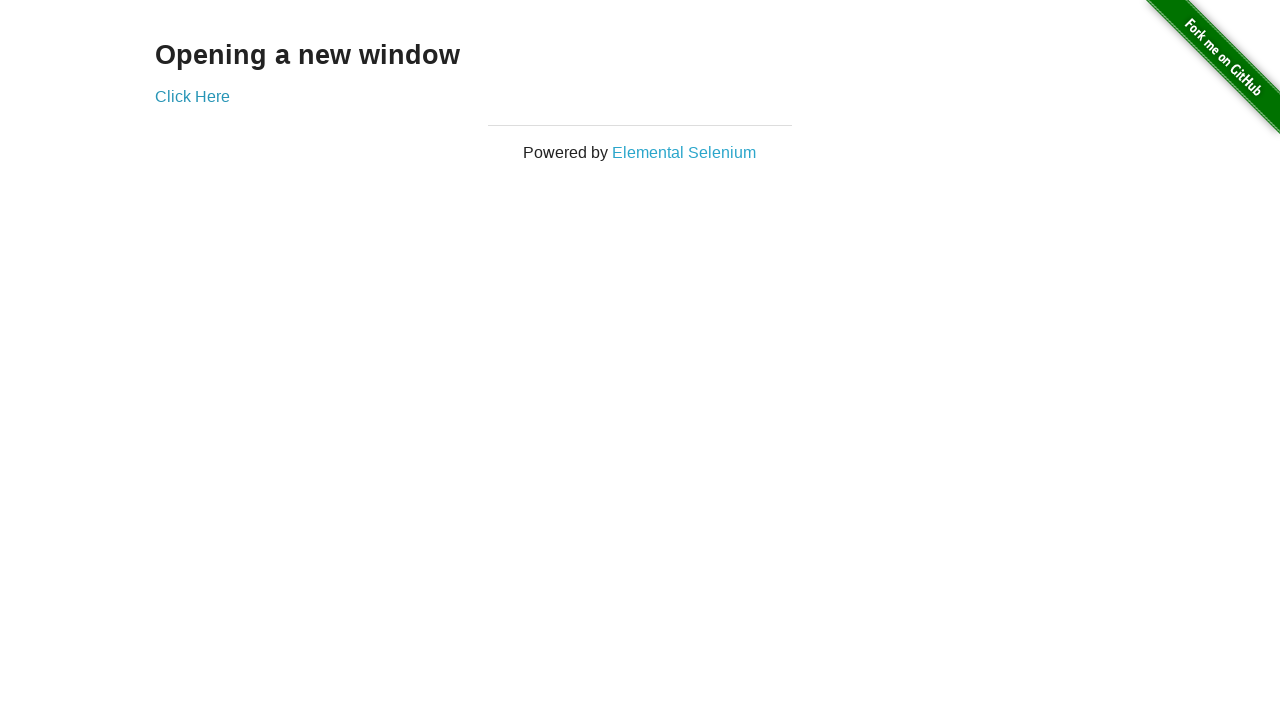

Switched back to first page
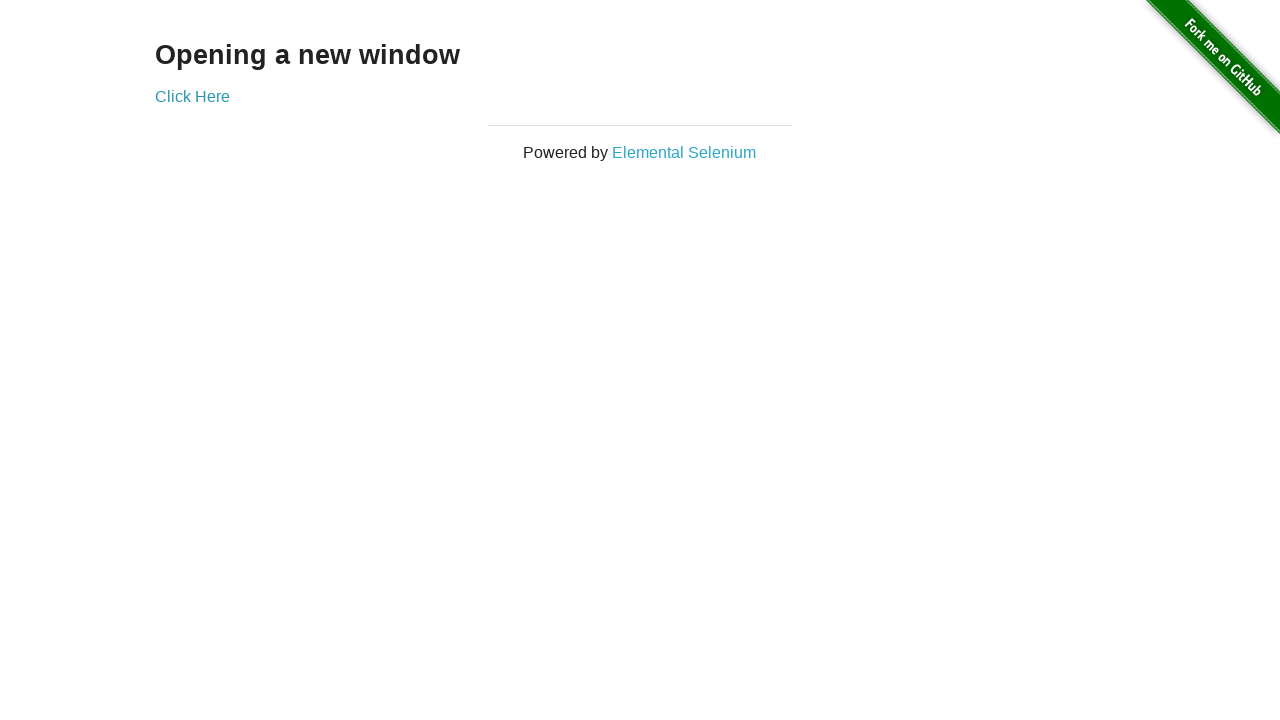

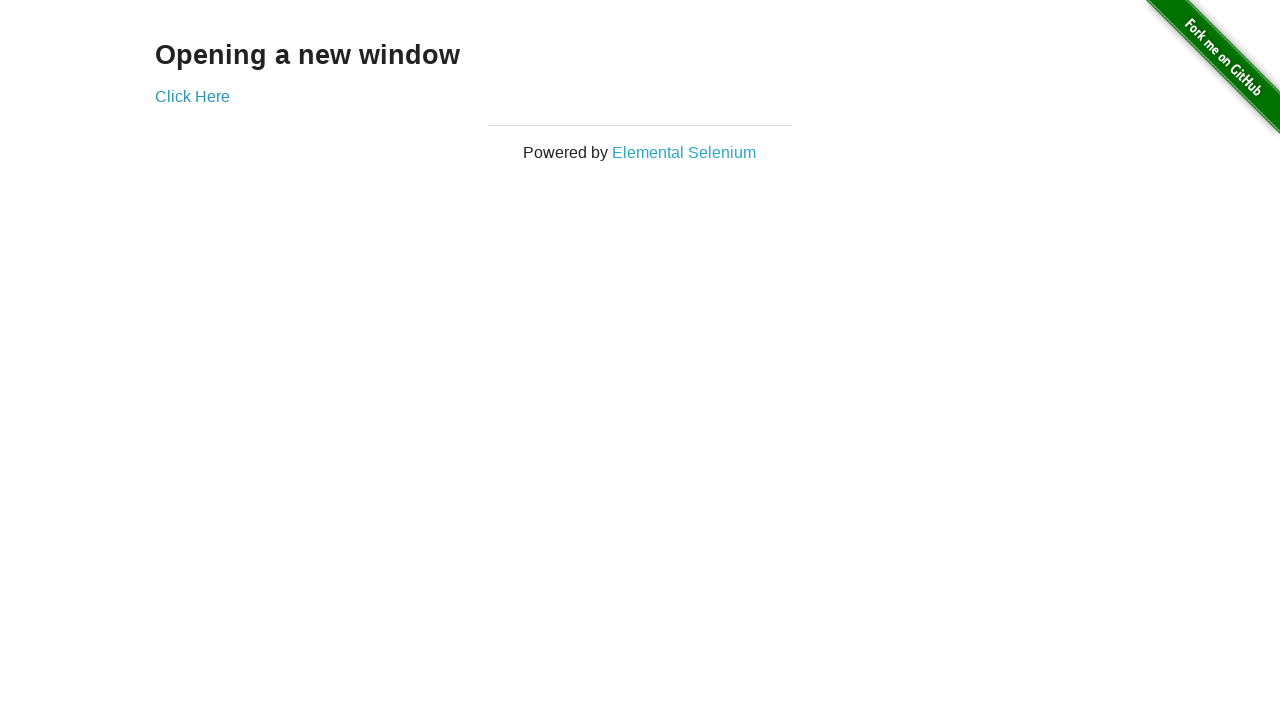